Tests opening multiple footer links in new browser tabs by finding links in the footer section and using Ctrl+Enter to open each in a new tab, then switching through all opened tabs.

Starting URL: https://rahulshettyacademy.com/AutomationPractice/

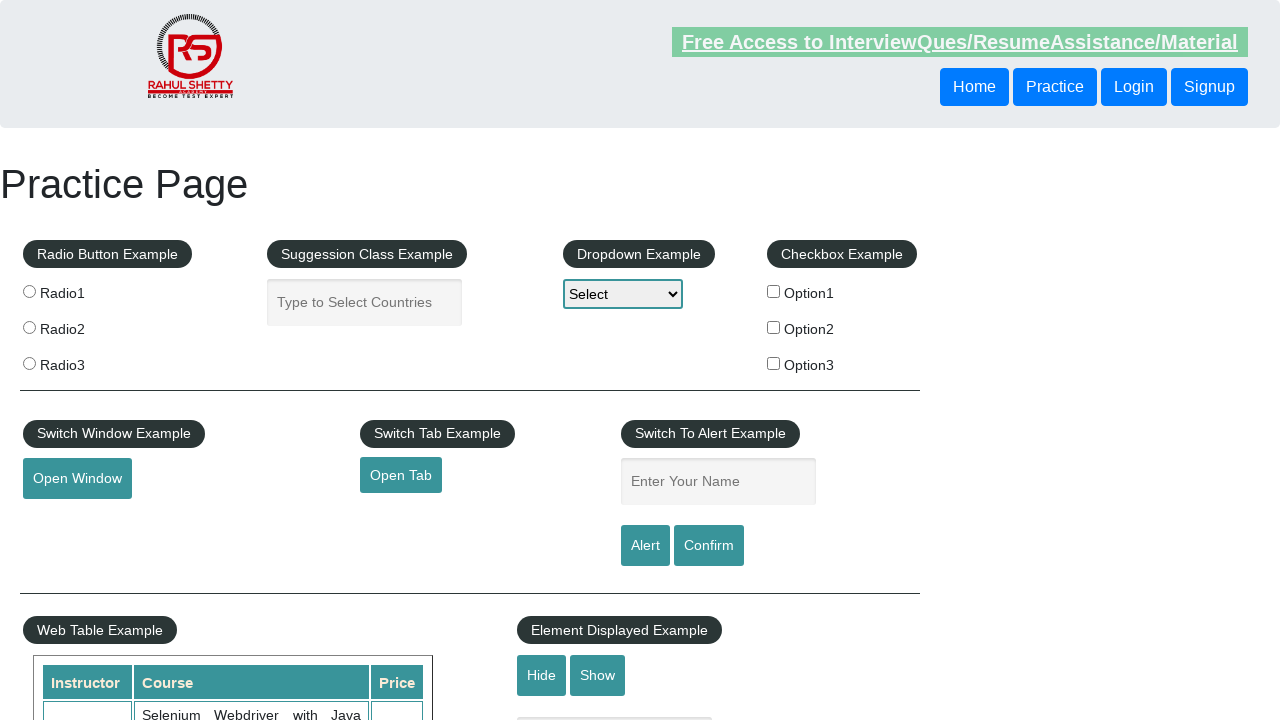

Footer section loaded (selector #gf-BIG found)
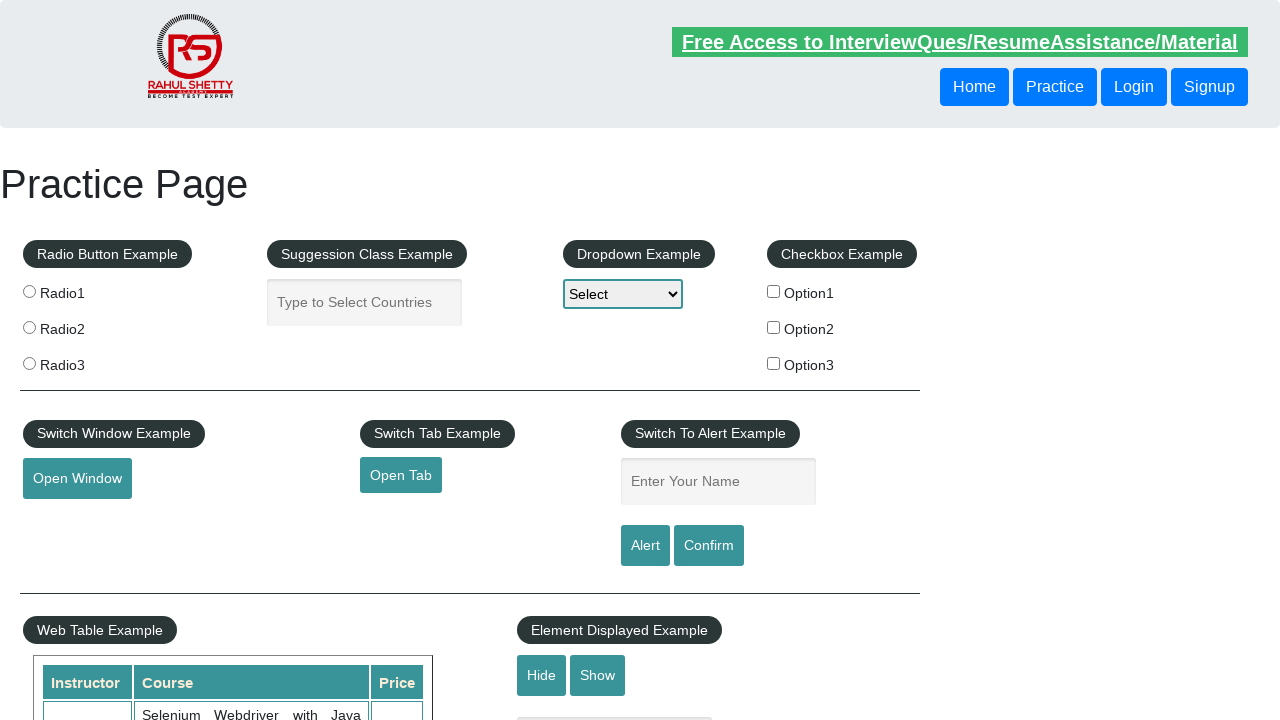

Located footer section element
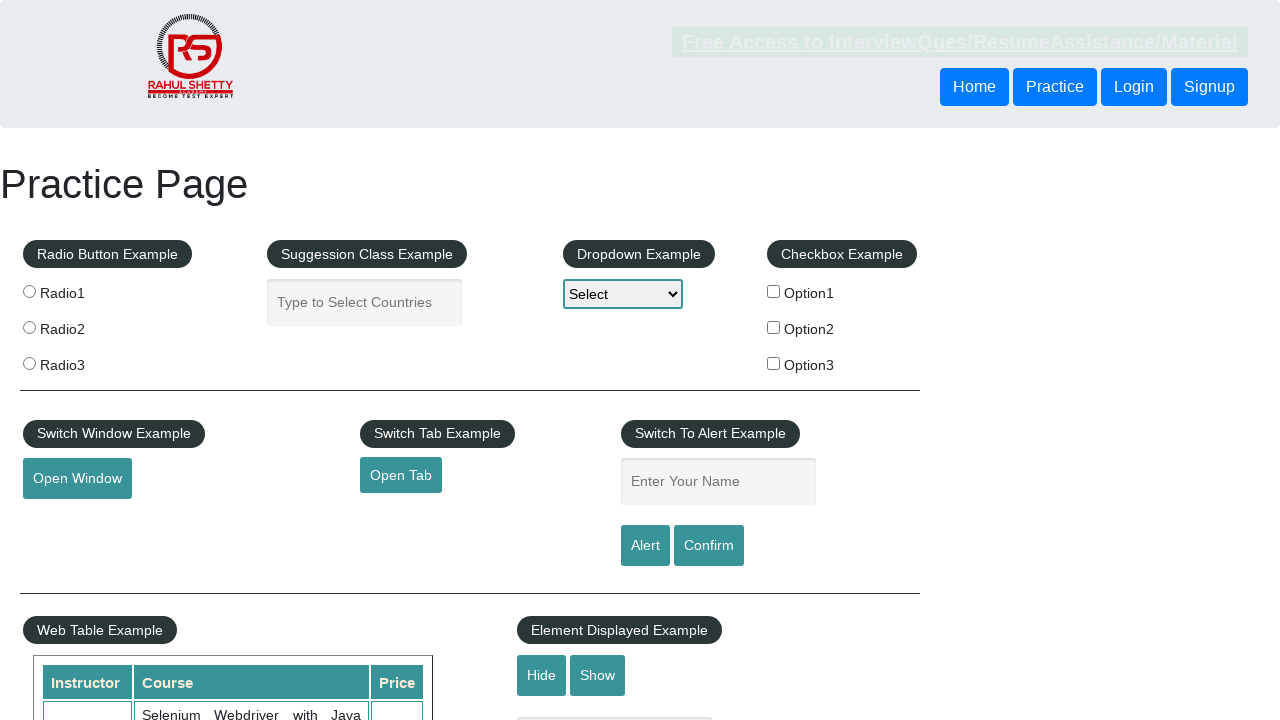

Located all footer links in first column
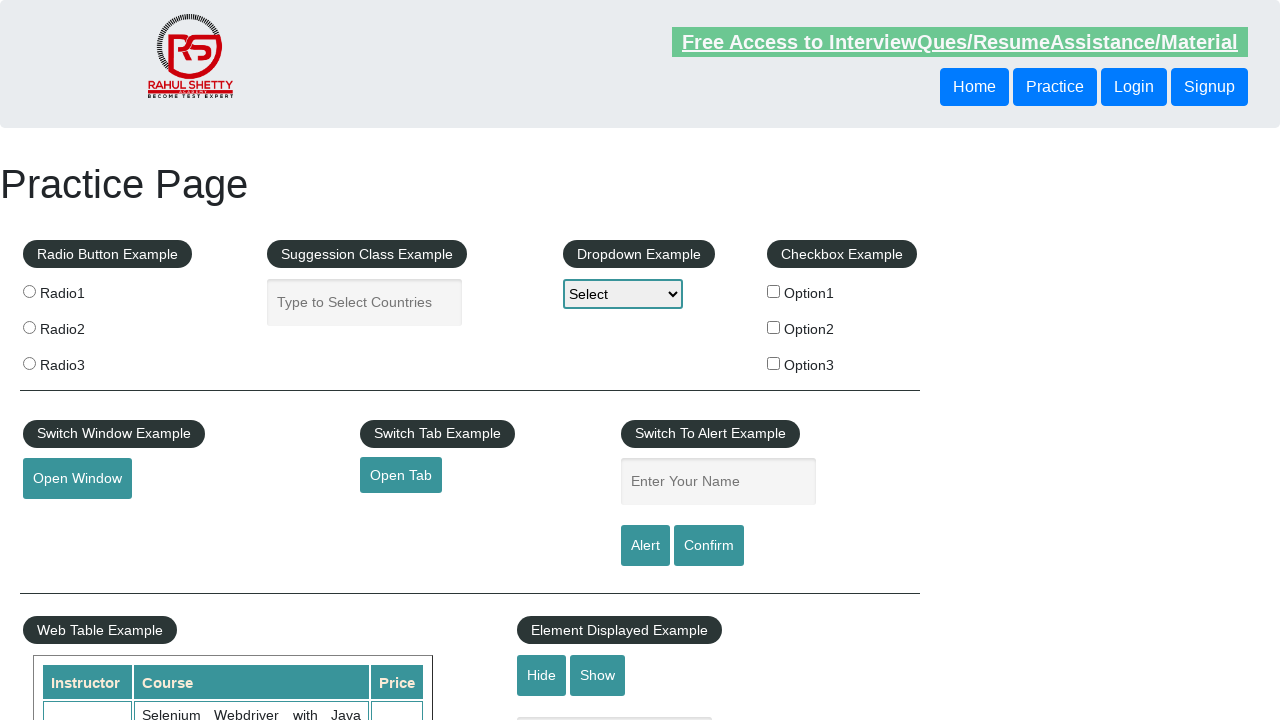

Found 5 links in footer first column
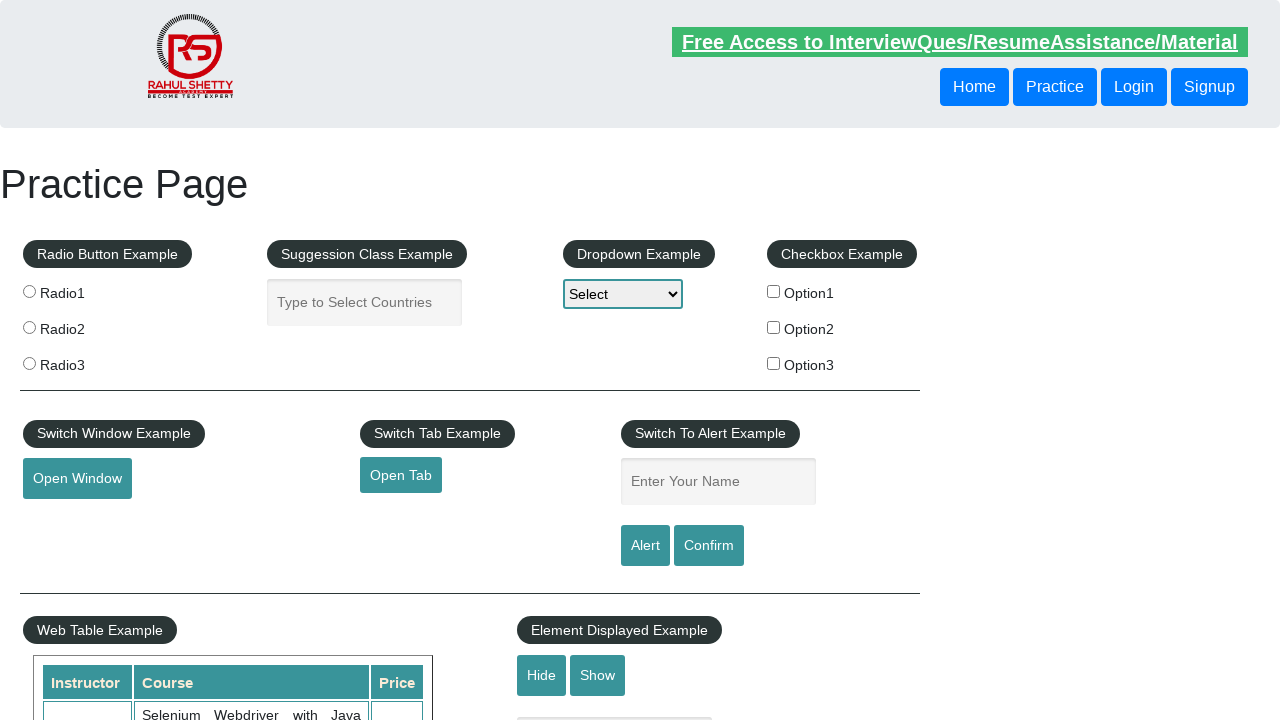

Opened footer link 1 in new tab using Ctrl+Enter on #gf-BIG >> a >> nth=0
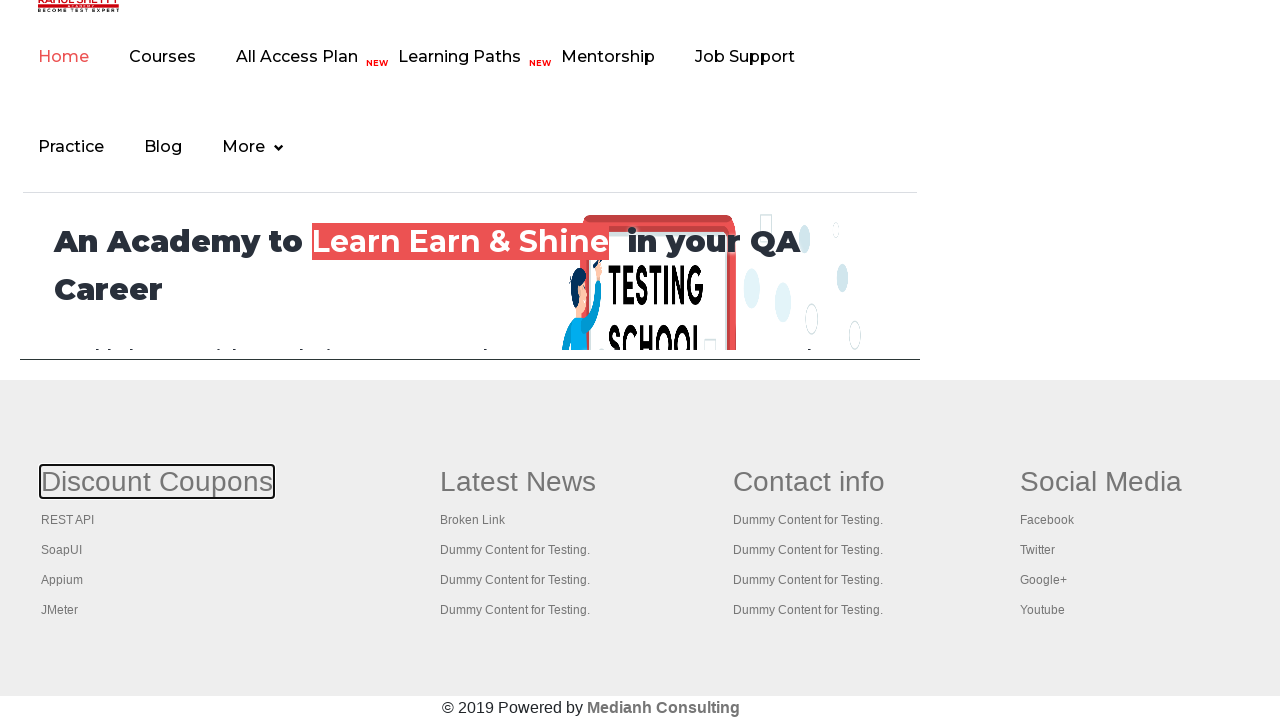

Opened footer link 2 in new tab using Ctrl+Enter on #gf-BIG >> a >> nth=1
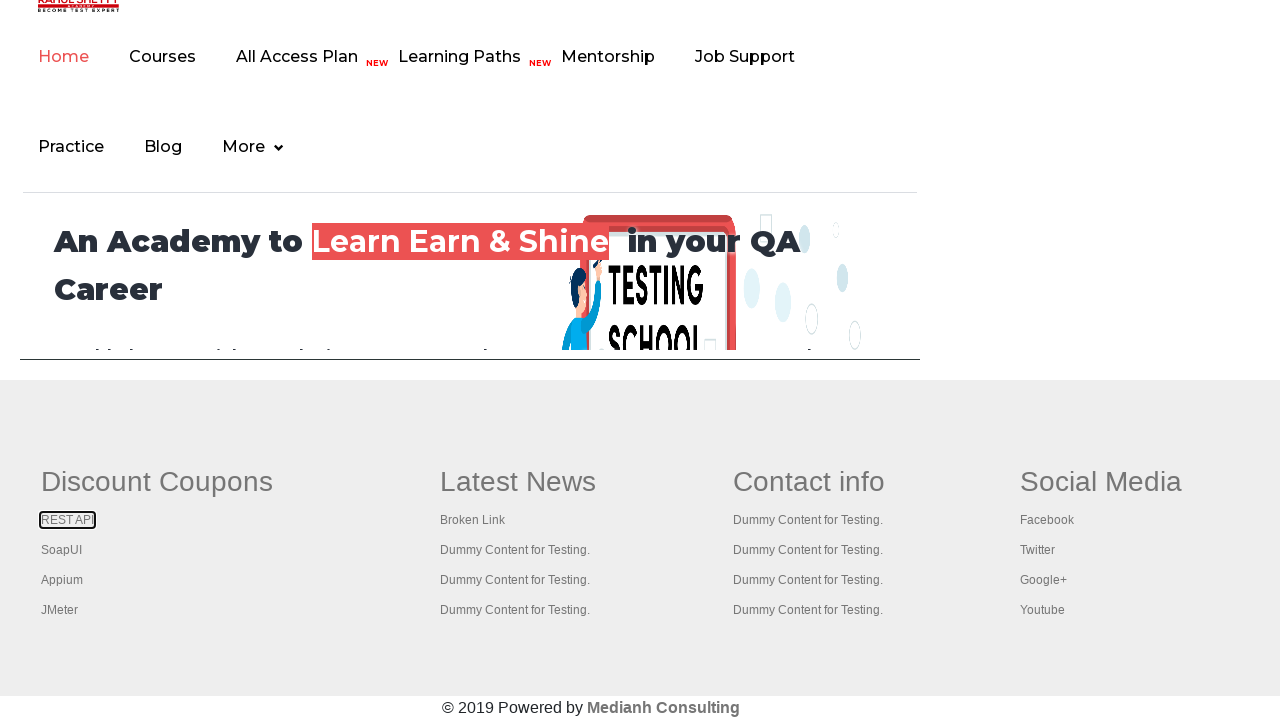

Opened footer link 3 in new tab using Ctrl+Enter on #gf-BIG >> a >> nth=2
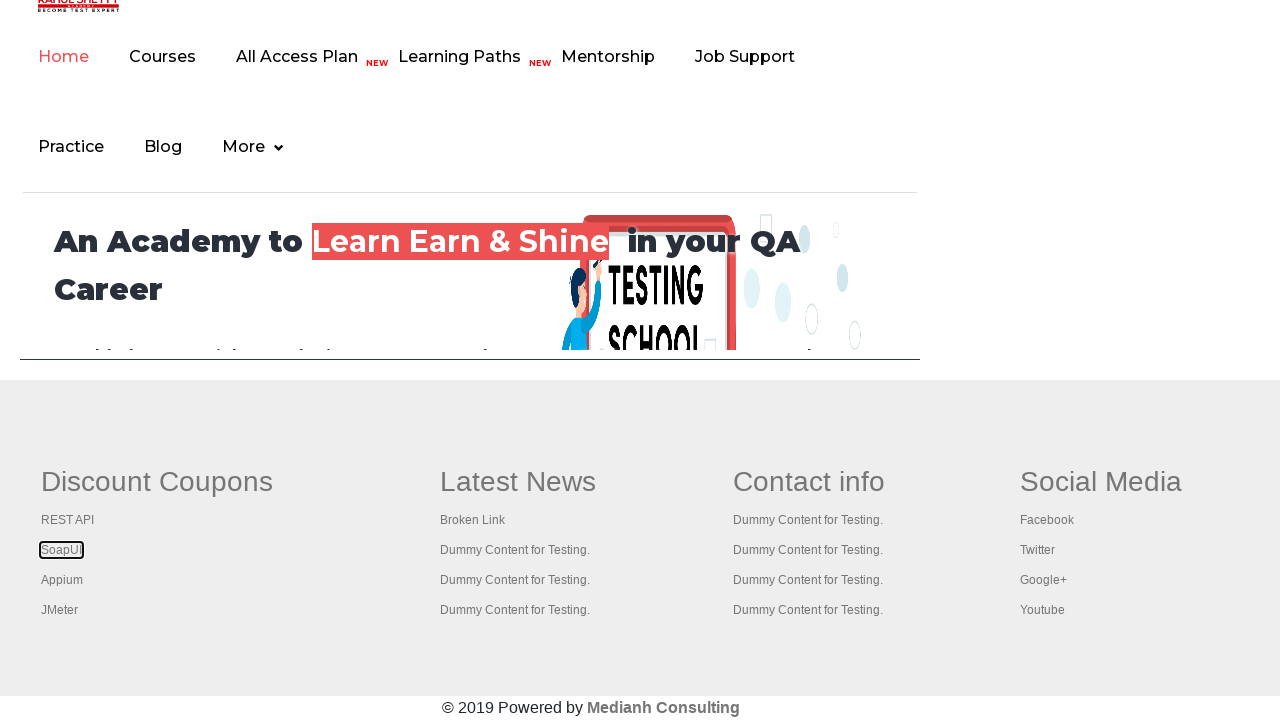

Opened footer link 4 in new tab using Ctrl+Enter on #gf-BIG >> a >> nth=3
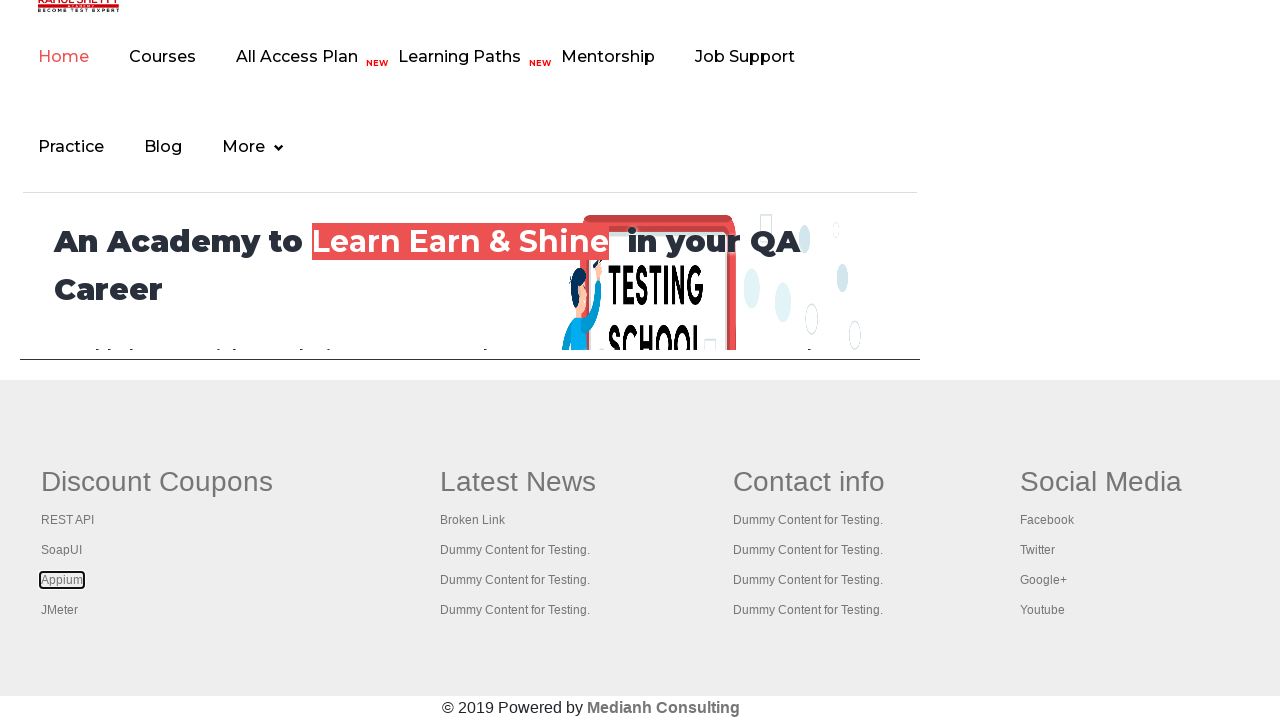

Opened footer link 5 in new tab using Ctrl+Enter on #gf-BIG >> a >> nth=4
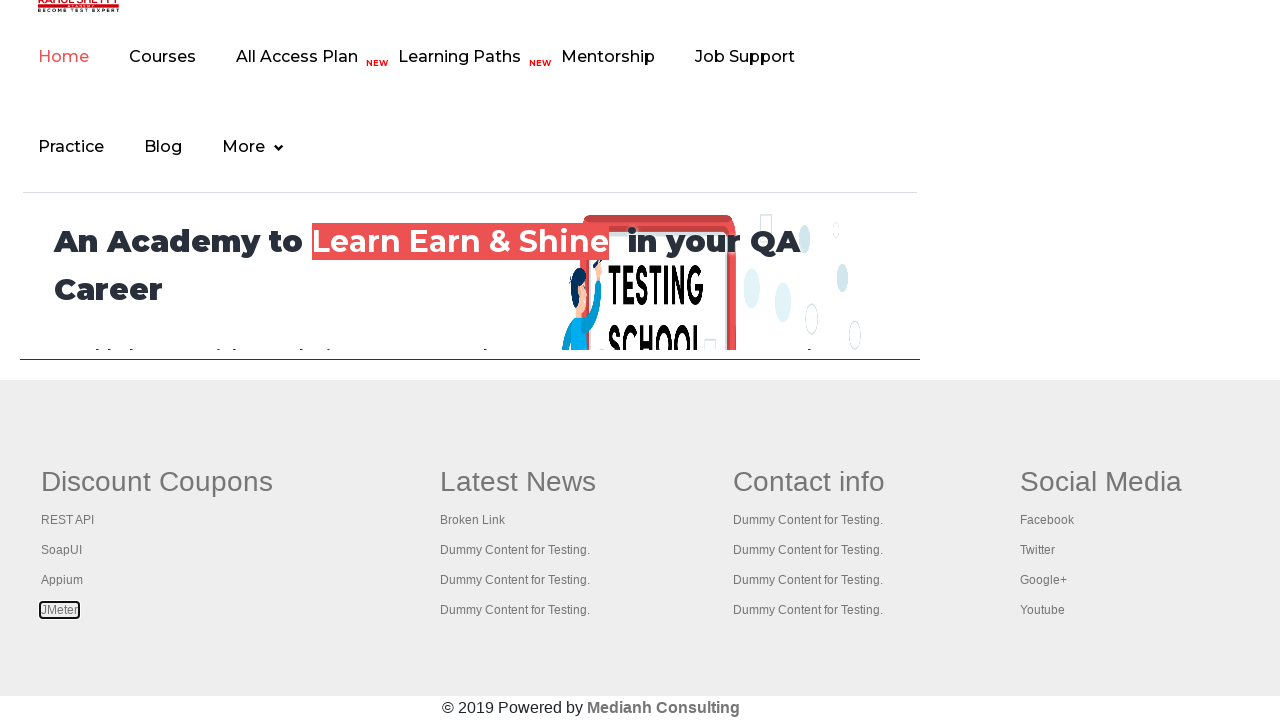

Retrieved all open pages/tabs (total: 6)
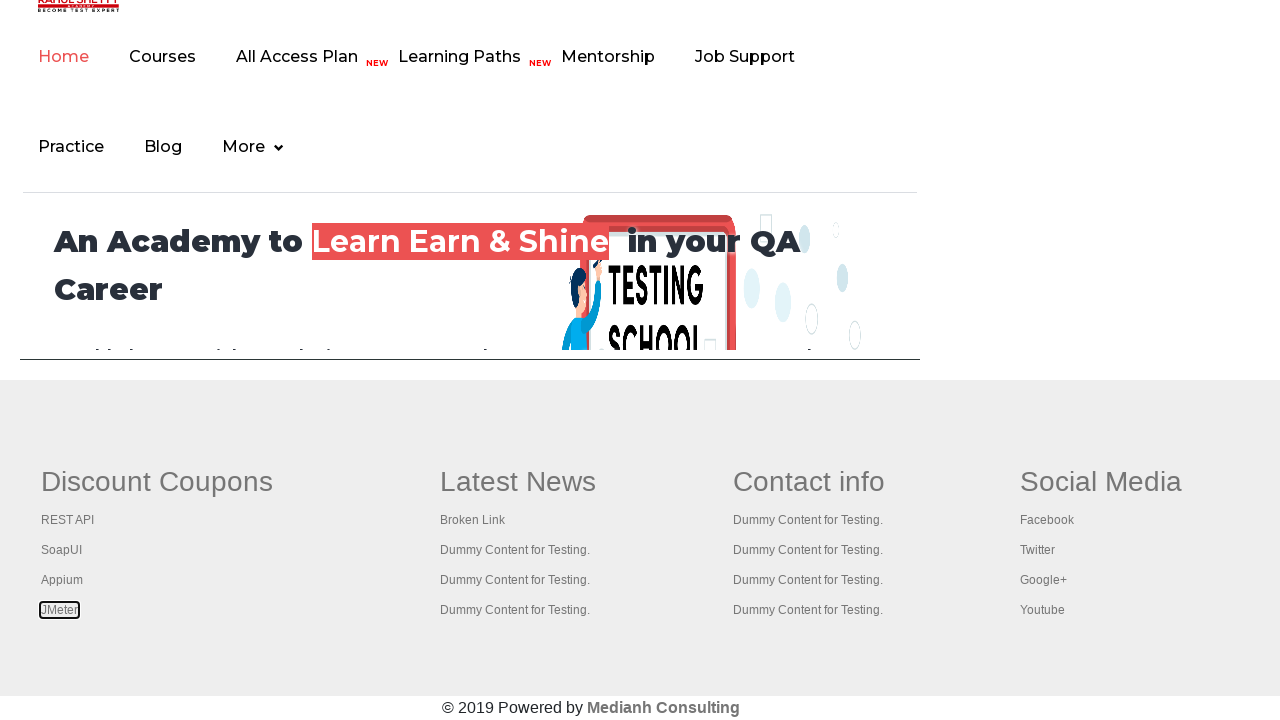

Brought tab to front
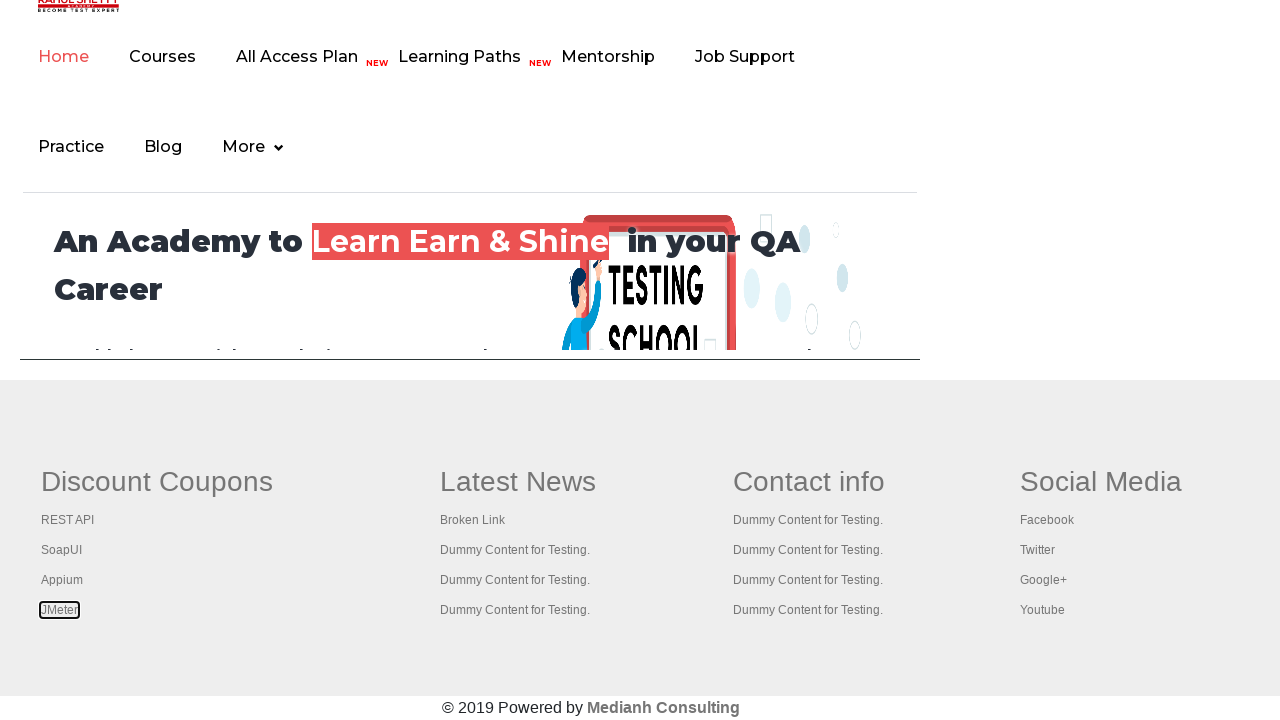

Tab page loaded (domcontentloaded)
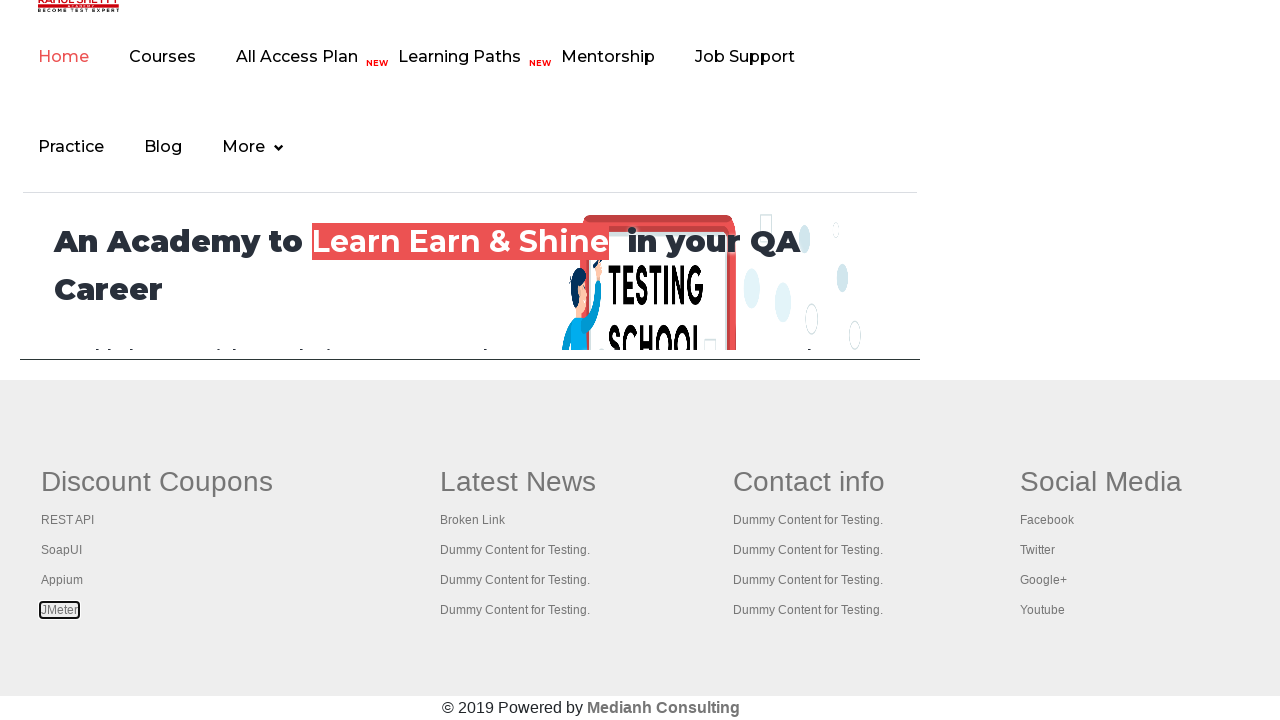

Brought tab to front
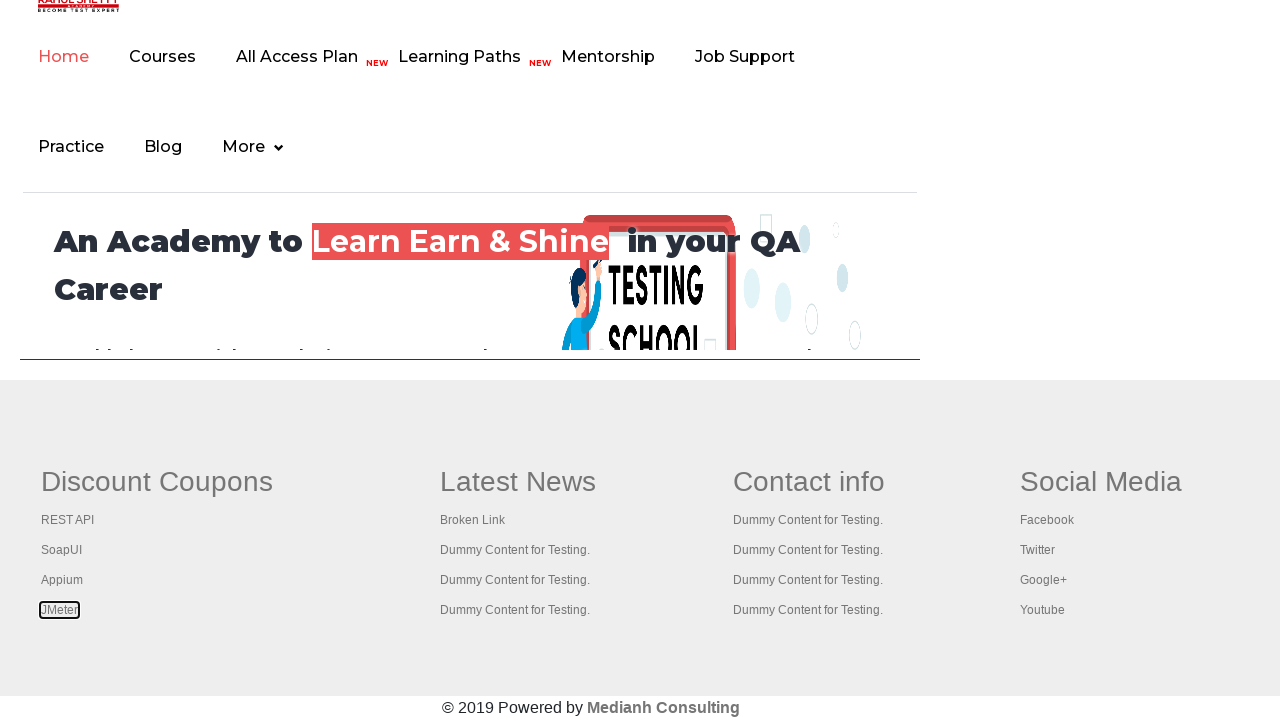

Tab page loaded (domcontentloaded)
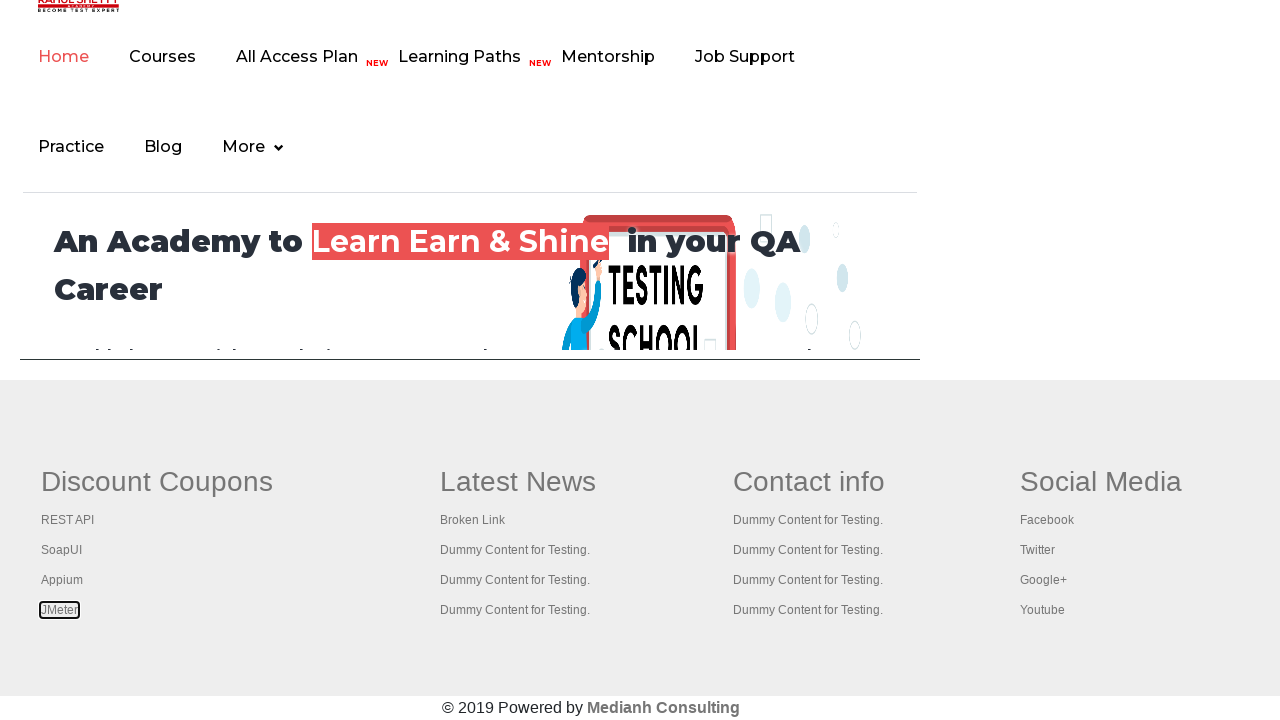

Brought tab to front
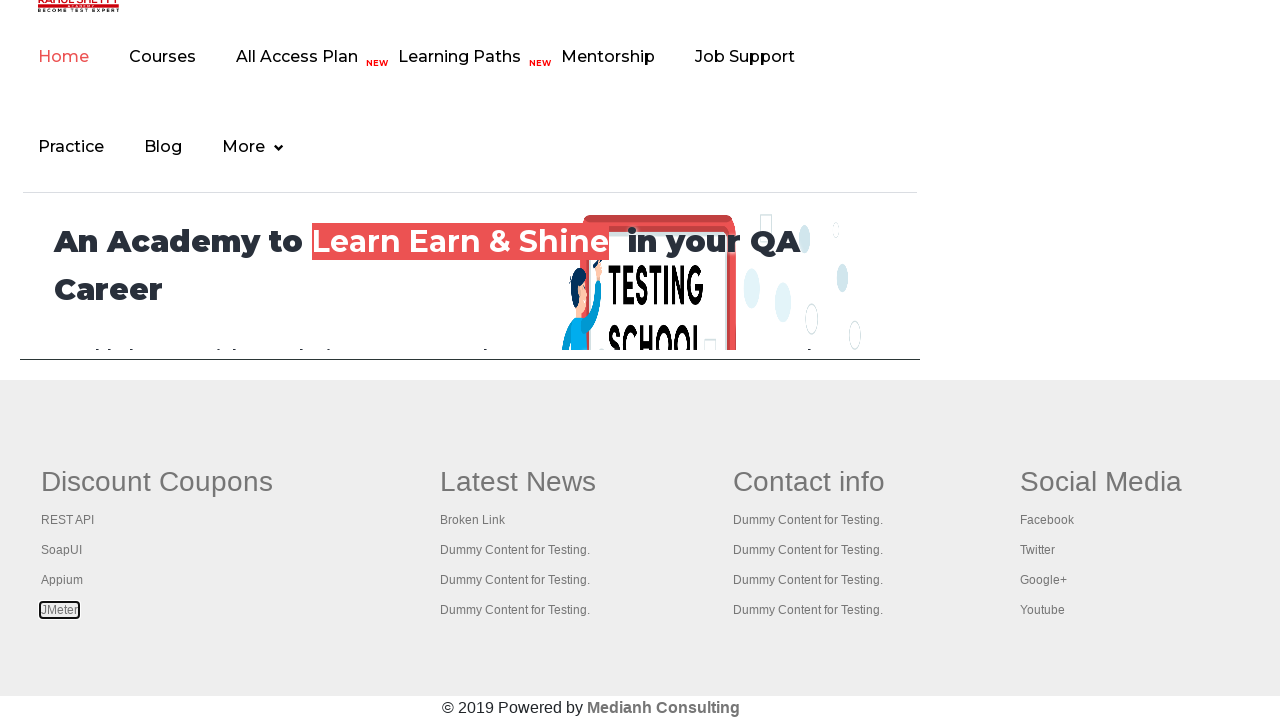

Tab page loaded (domcontentloaded)
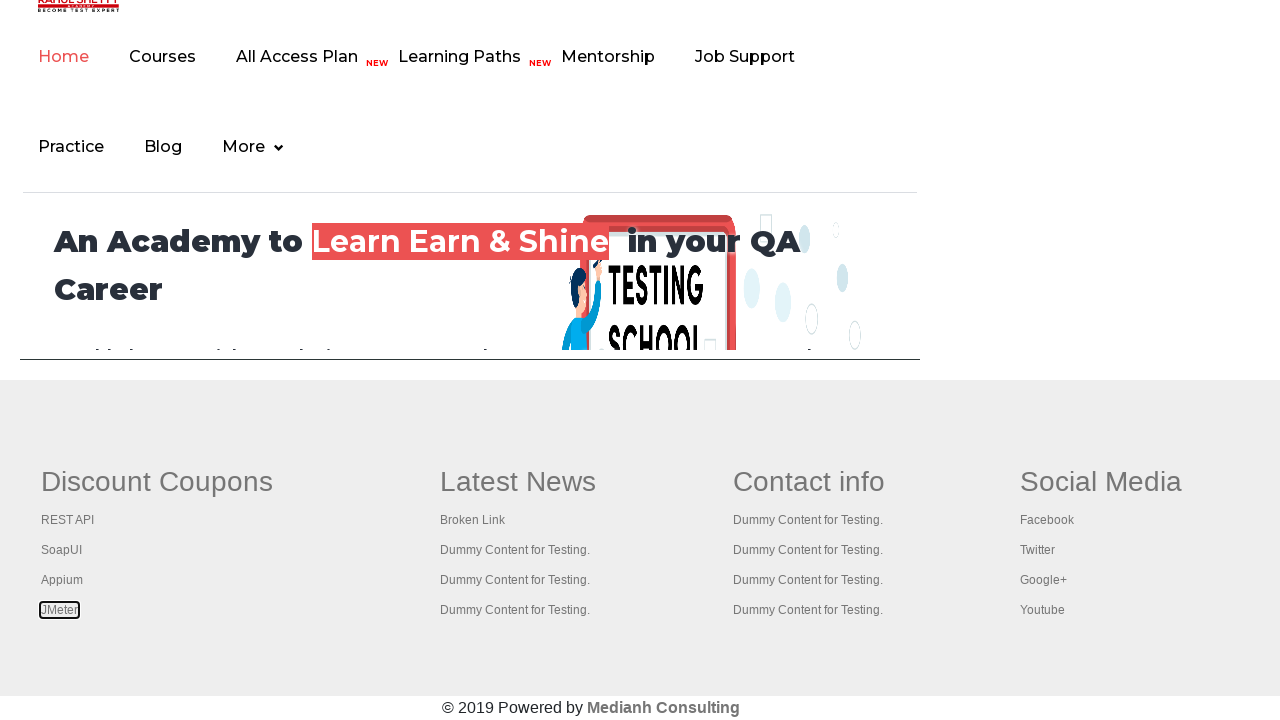

Brought tab to front
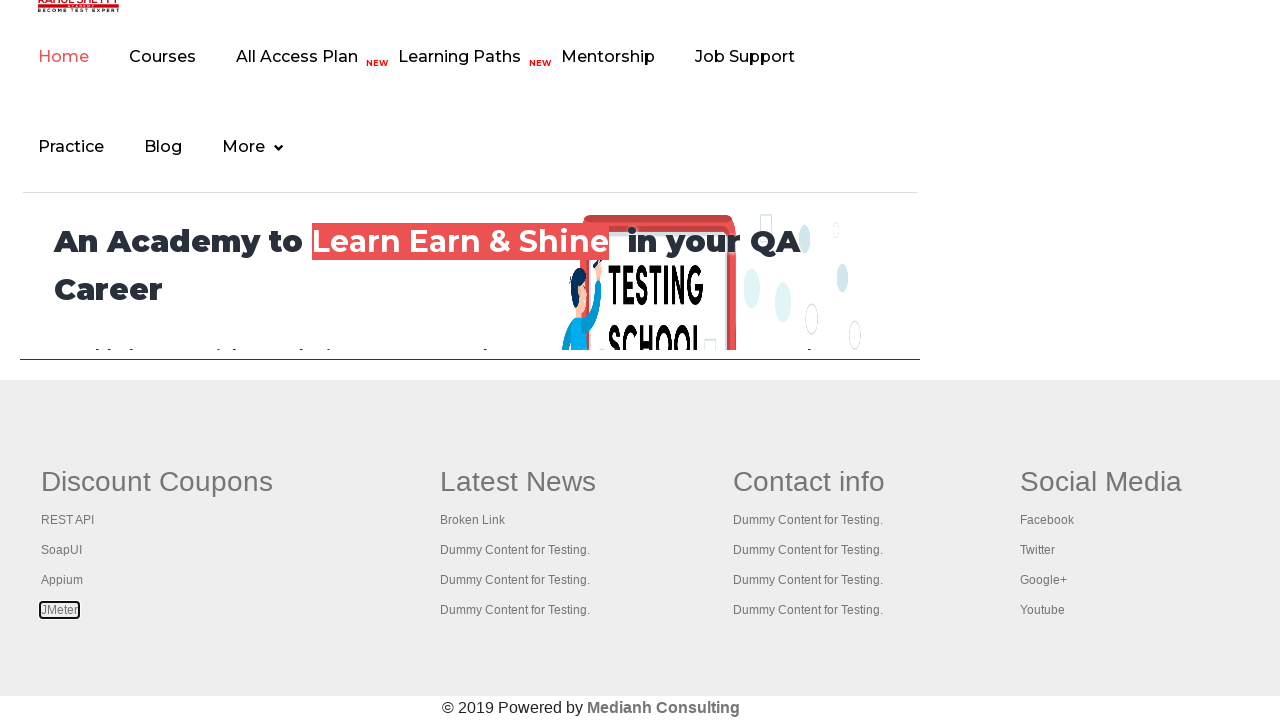

Tab page loaded (domcontentloaded)
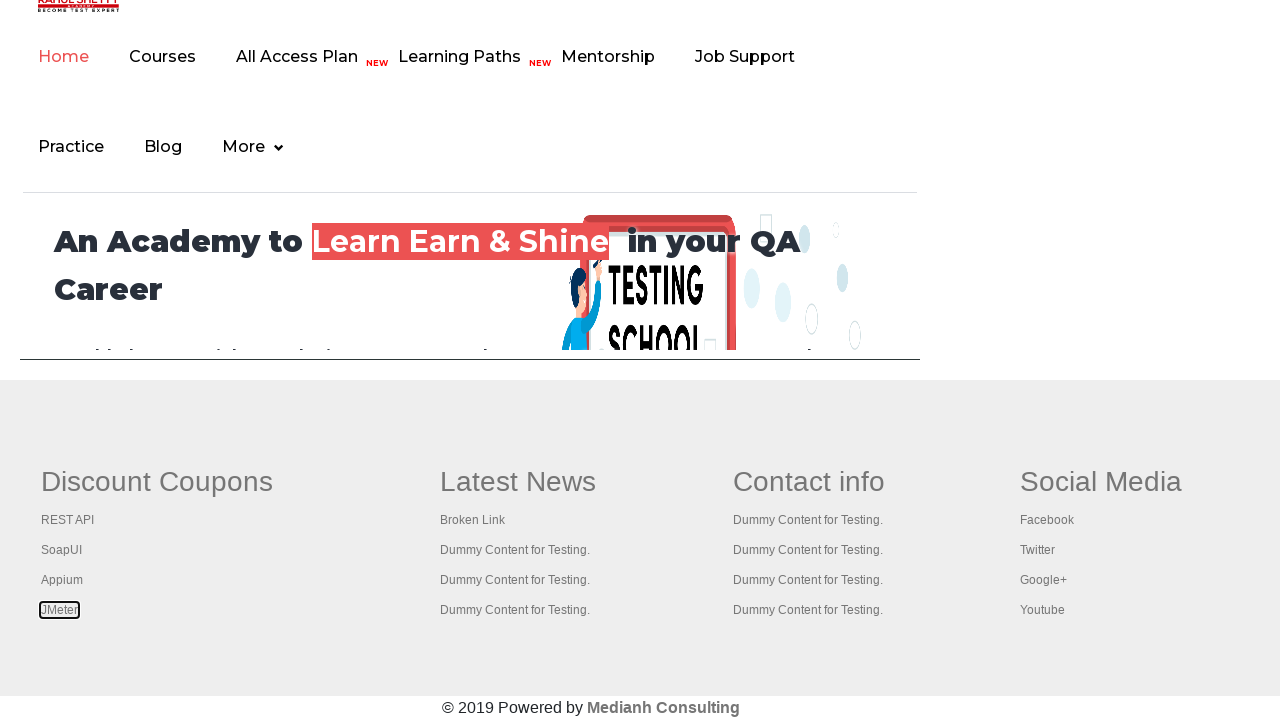

Brought tab to front
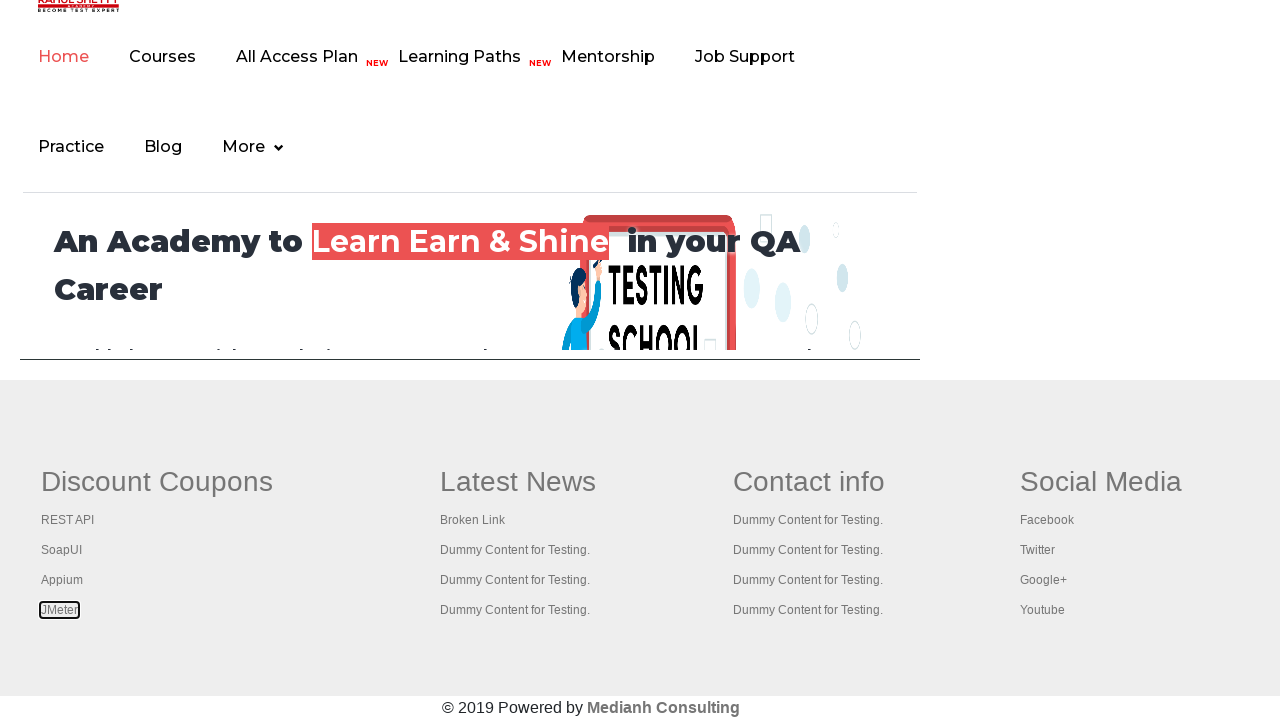

Tab page loaded (domcontentloaded)
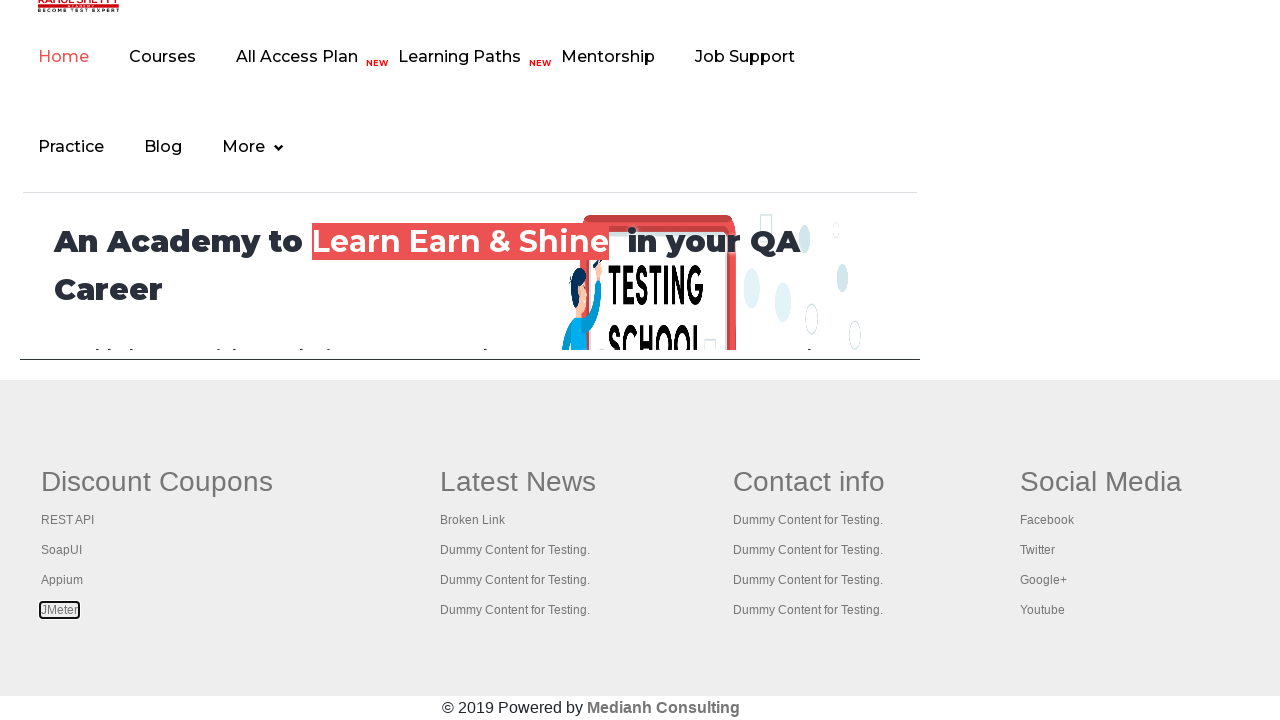

Brought tab to front
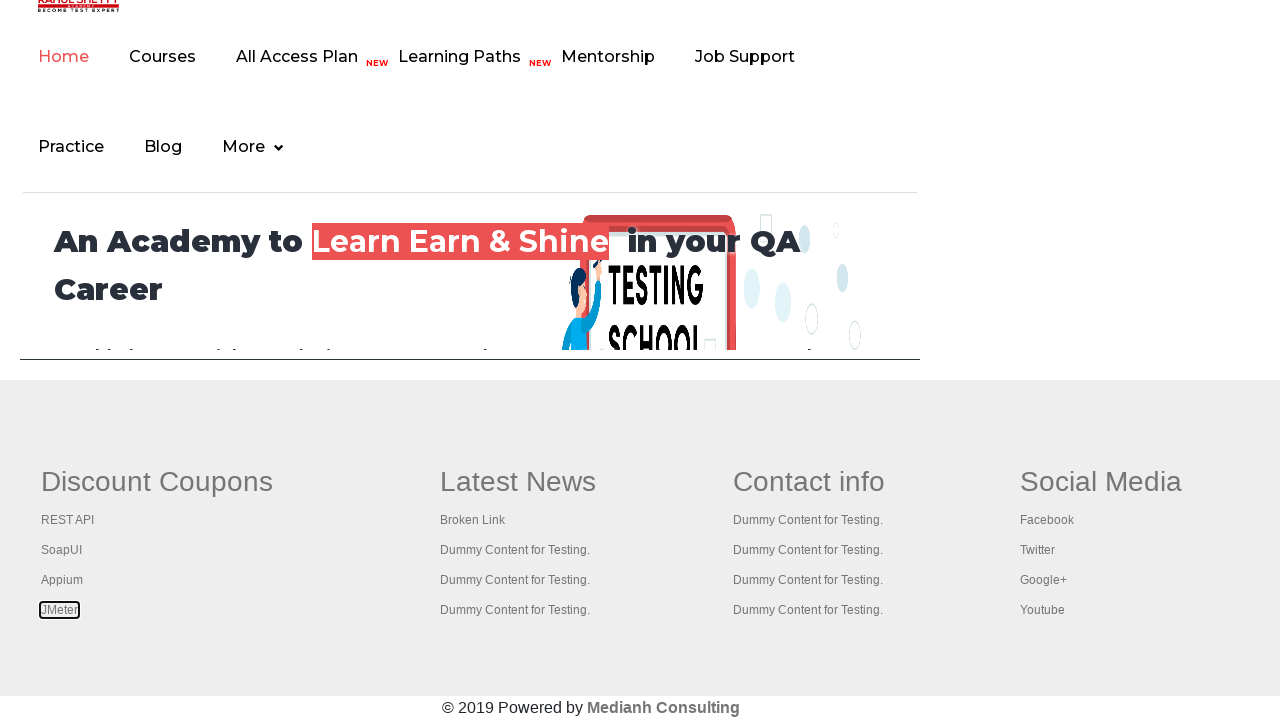

Tab page loaded (domcontentloaded)
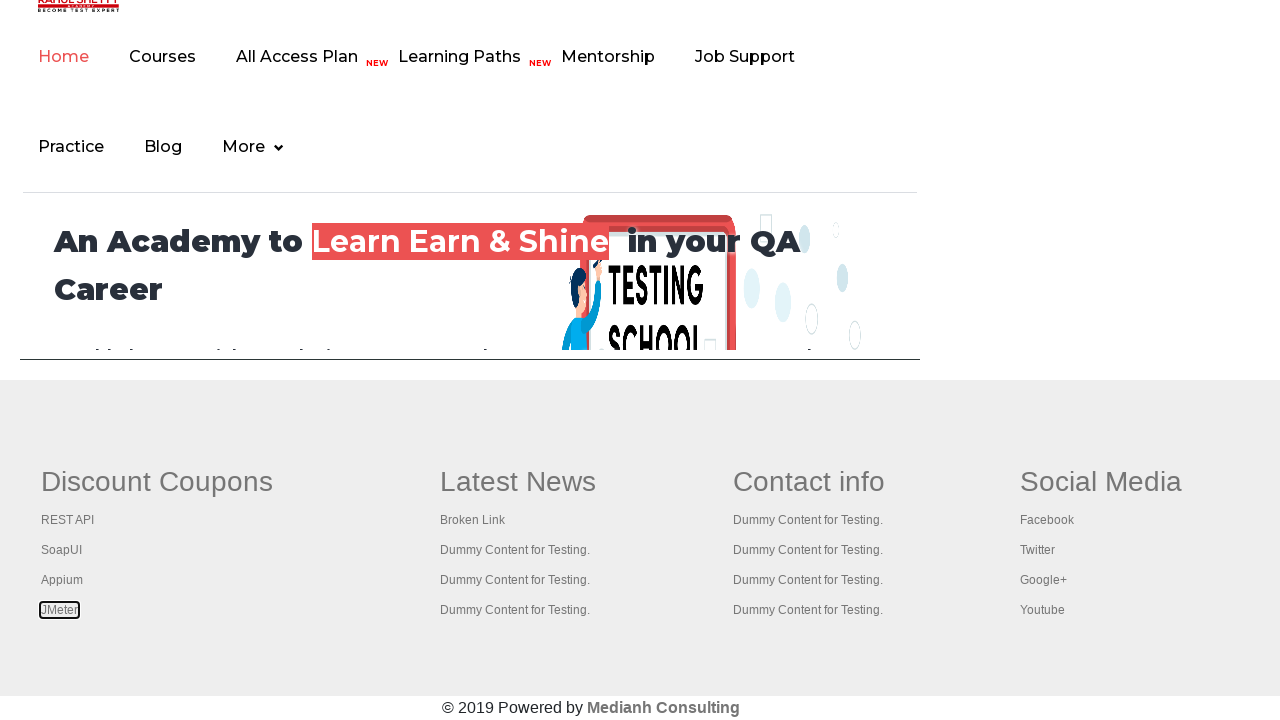

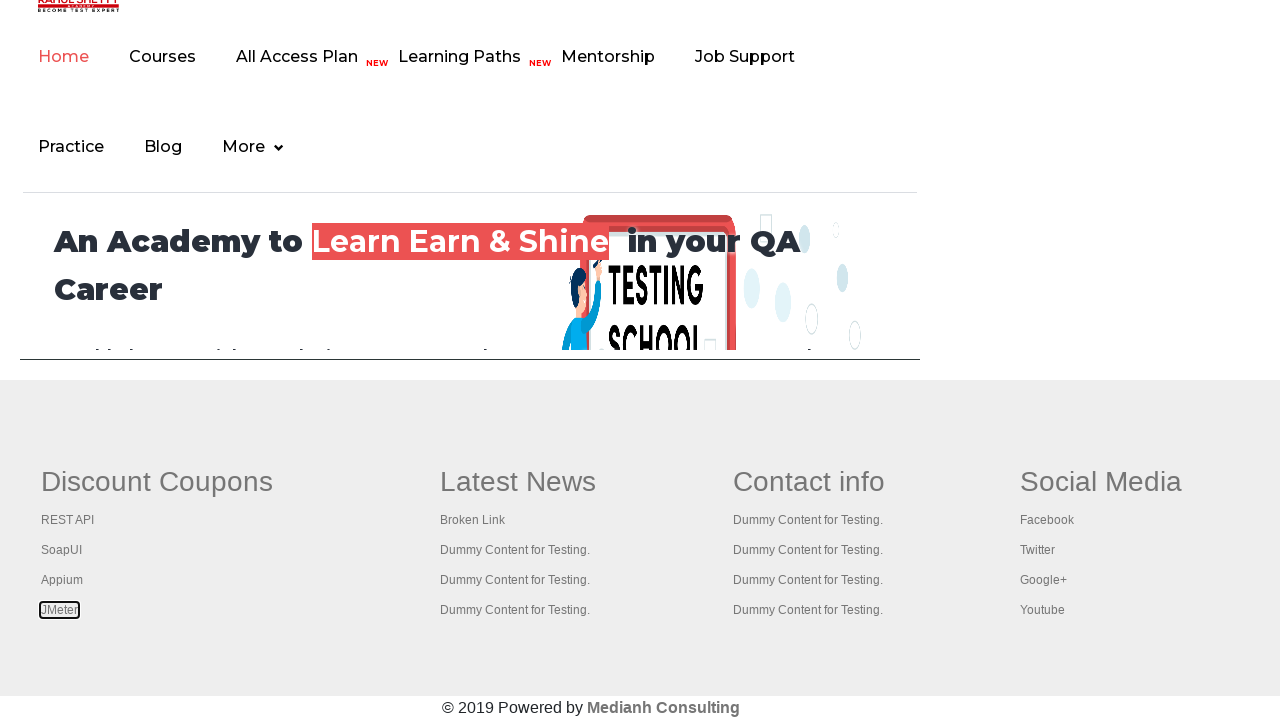